Tests that clicking Clear Completed removes all completed items

Starting URL: https://demo.playwright.dev/todomvc

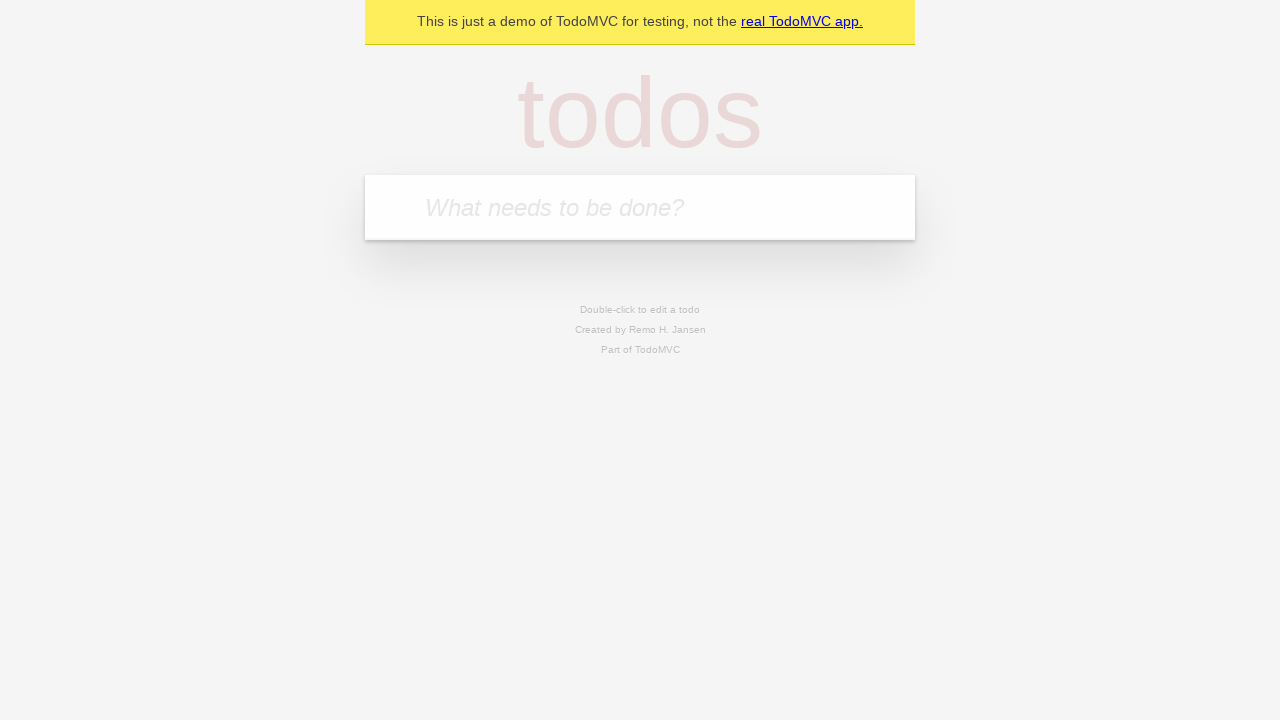

Filled todo input with 'buy some cheese' on internal:attr=[placeholder="What needs to be done?"i]
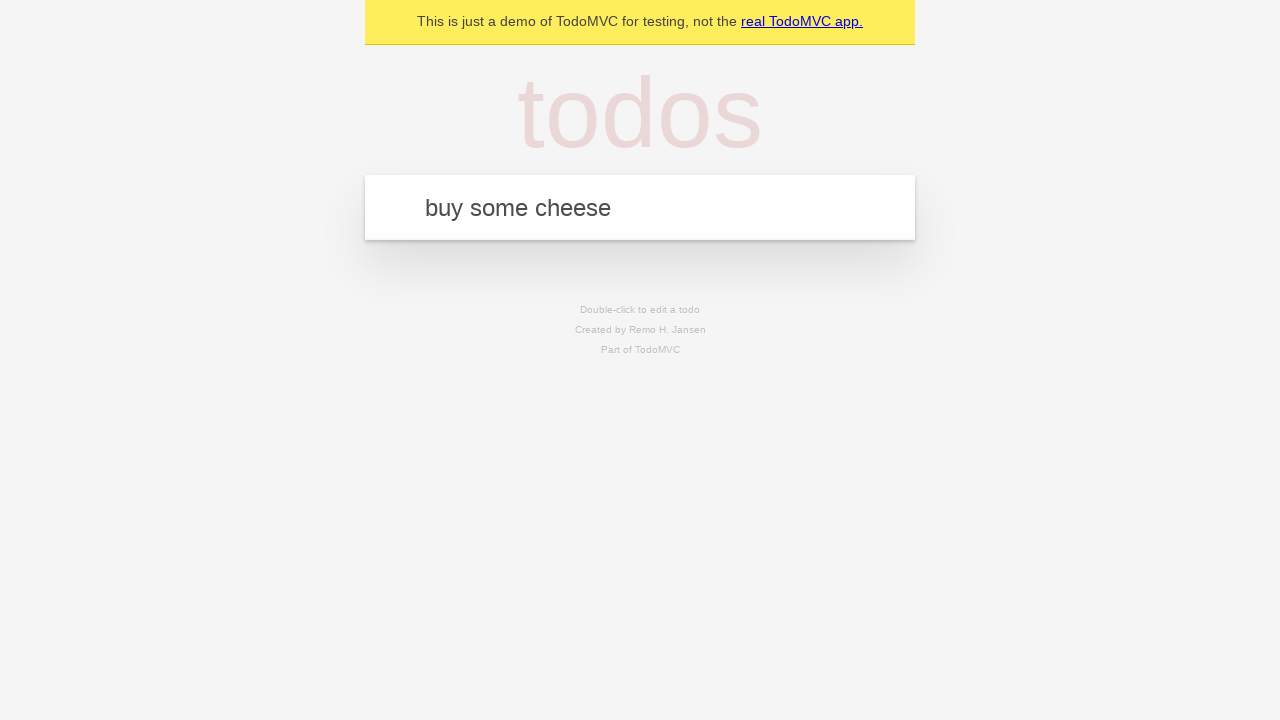

Pressed Enter to create todo 'buy some cheese' on internal:attr=[placeholder="What needs to be done?"i]
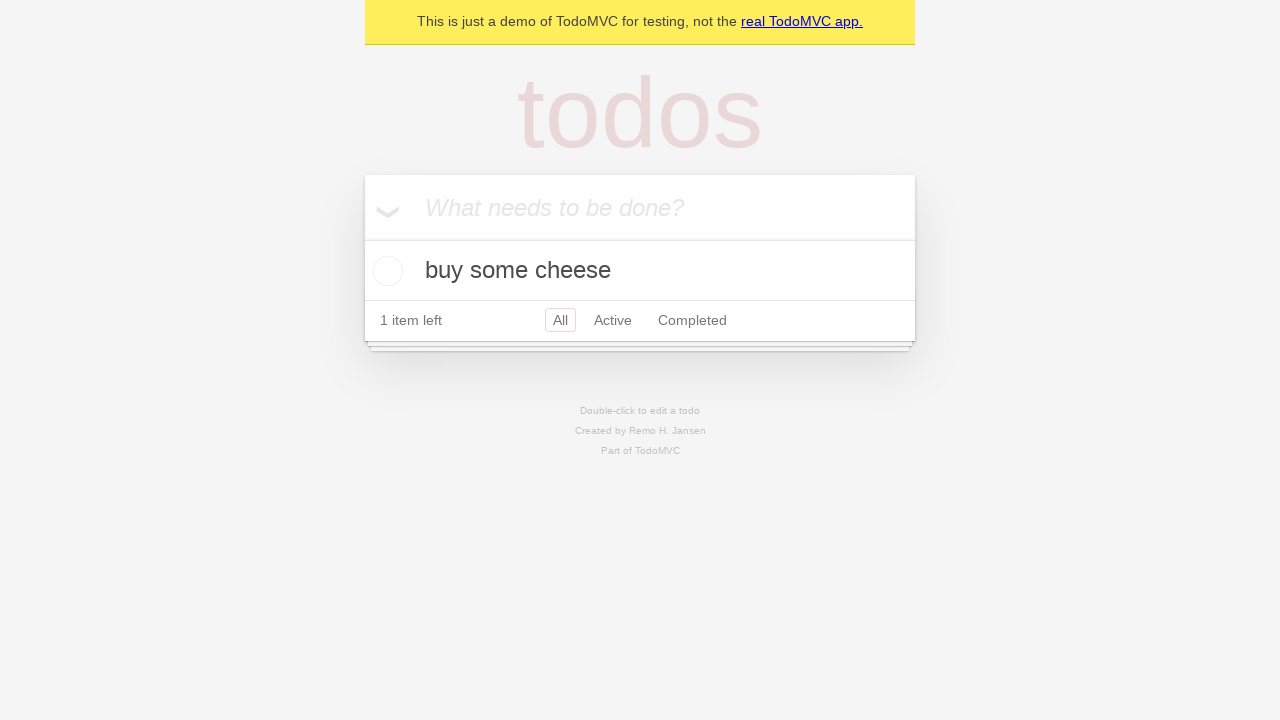

Filled todo input with 'feed the cat' on internal:attr=[placeholder="What needs to be done?"i]
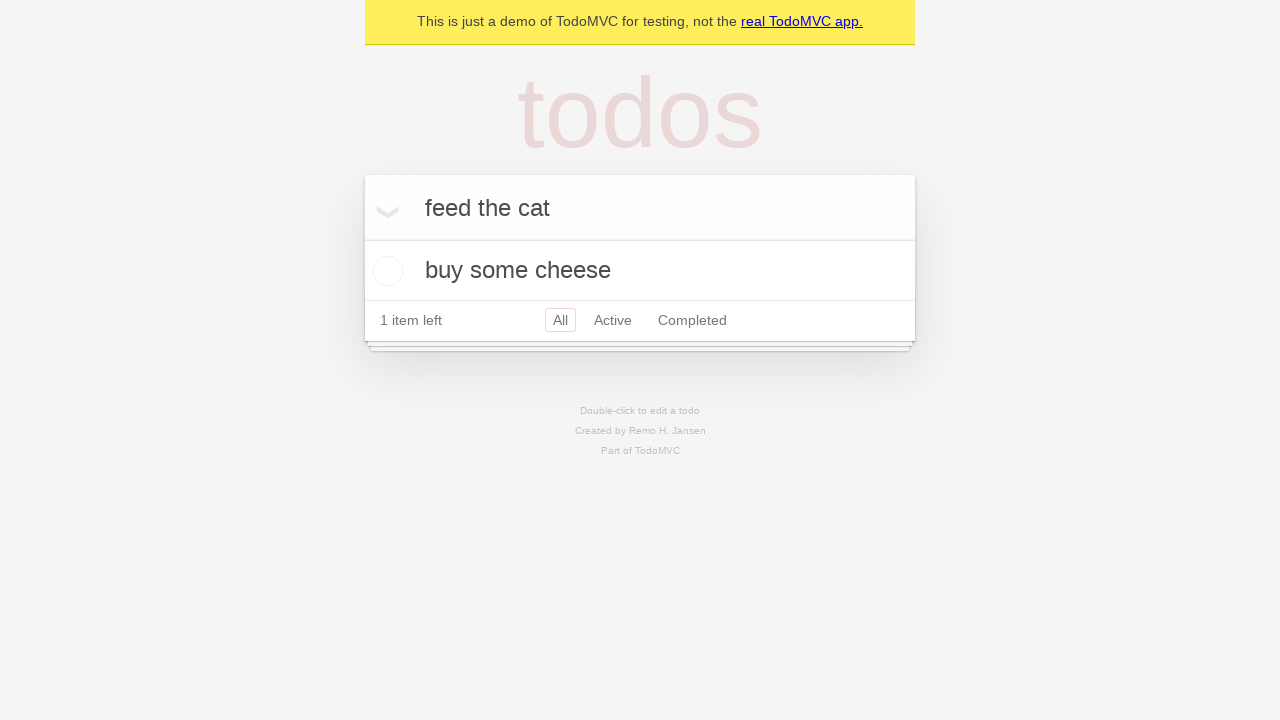

Pressed Enter to create todo 'feed the cat' on internal:attr=[placeholder="What needs to be done?"i]
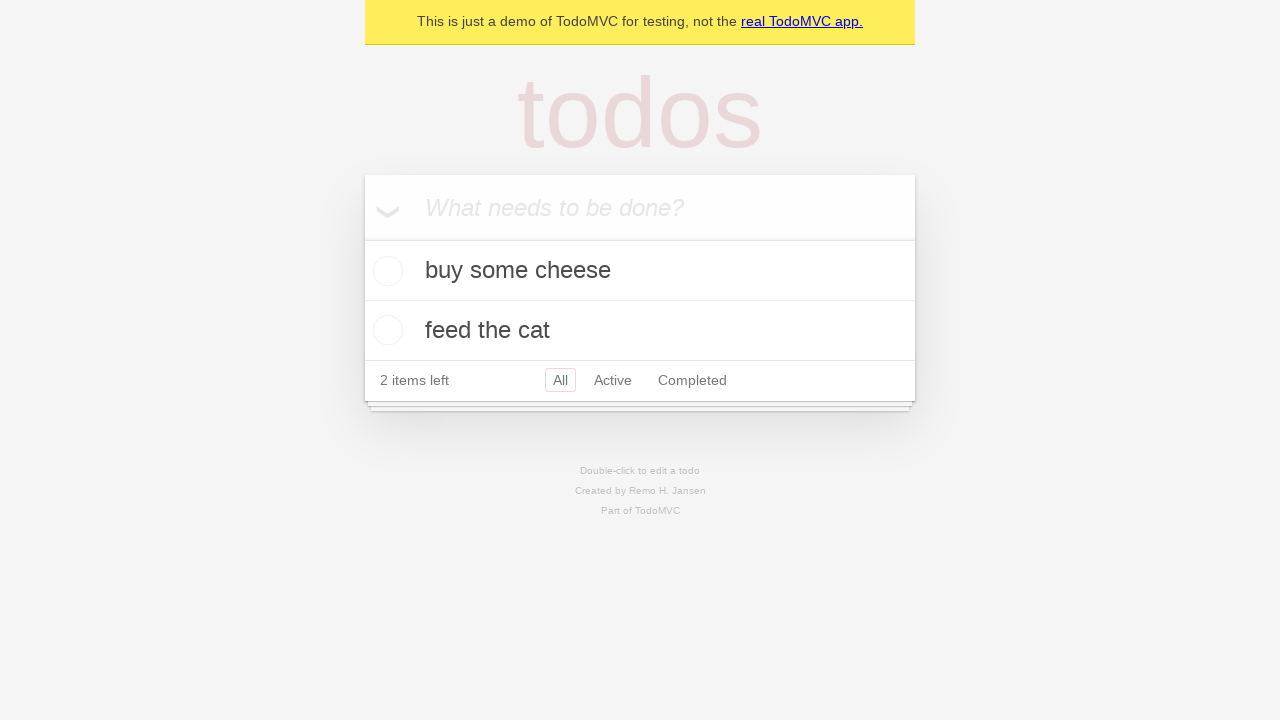

Filled todo input with 'book a doctors appointment' on internal:attr=[placeholder="What needs to be done?"i]
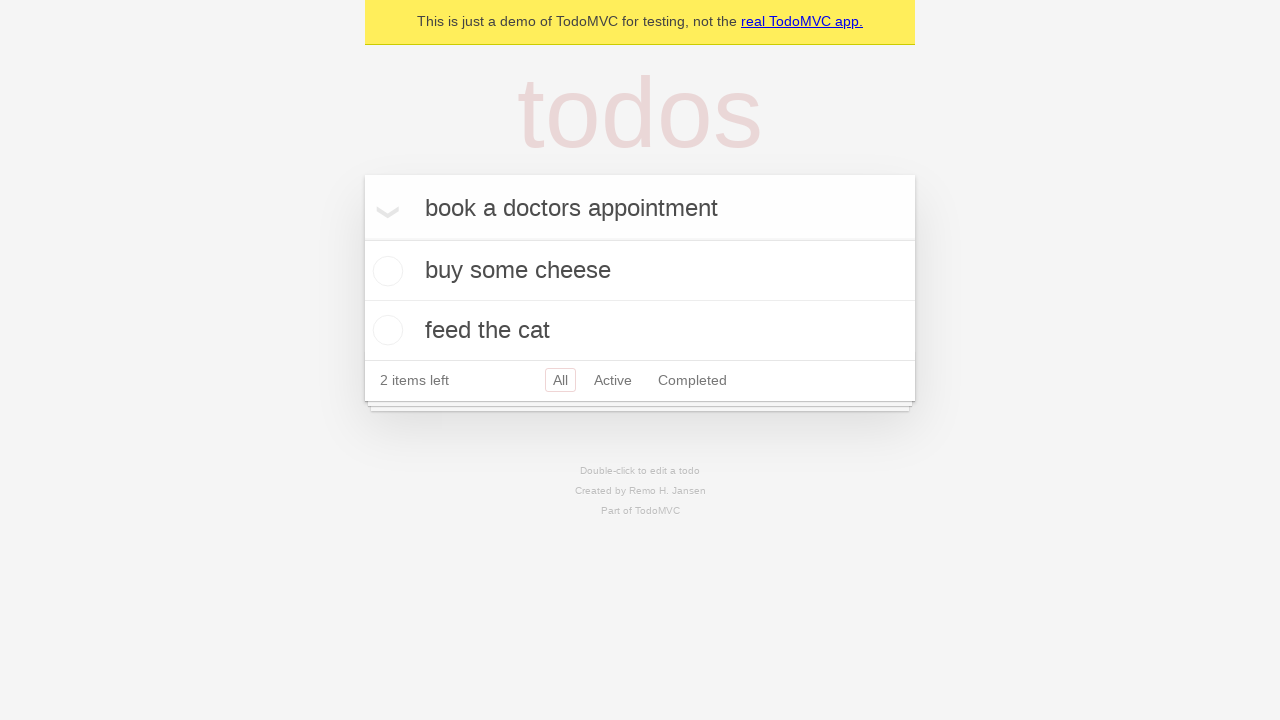

Pressed Enter to create todo 'book a doctors appointment' on internal:attr=[placeholder="What needs to be done?"i]
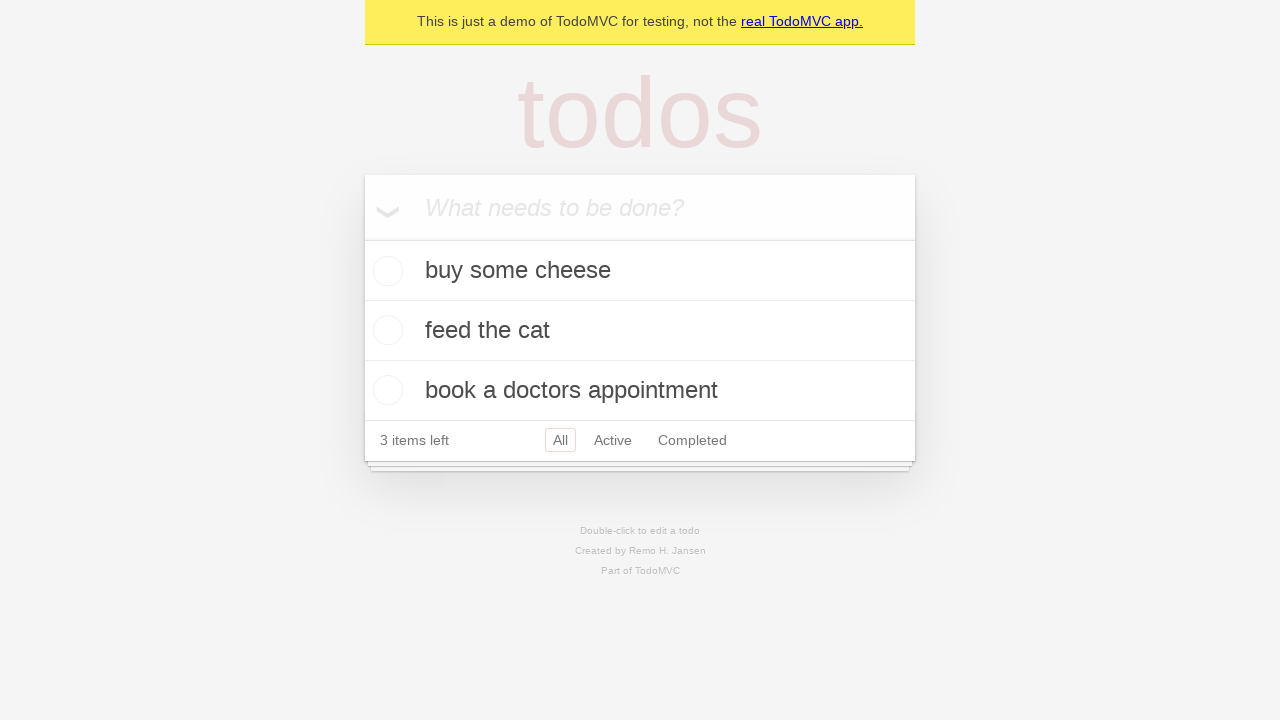

Located all todo items
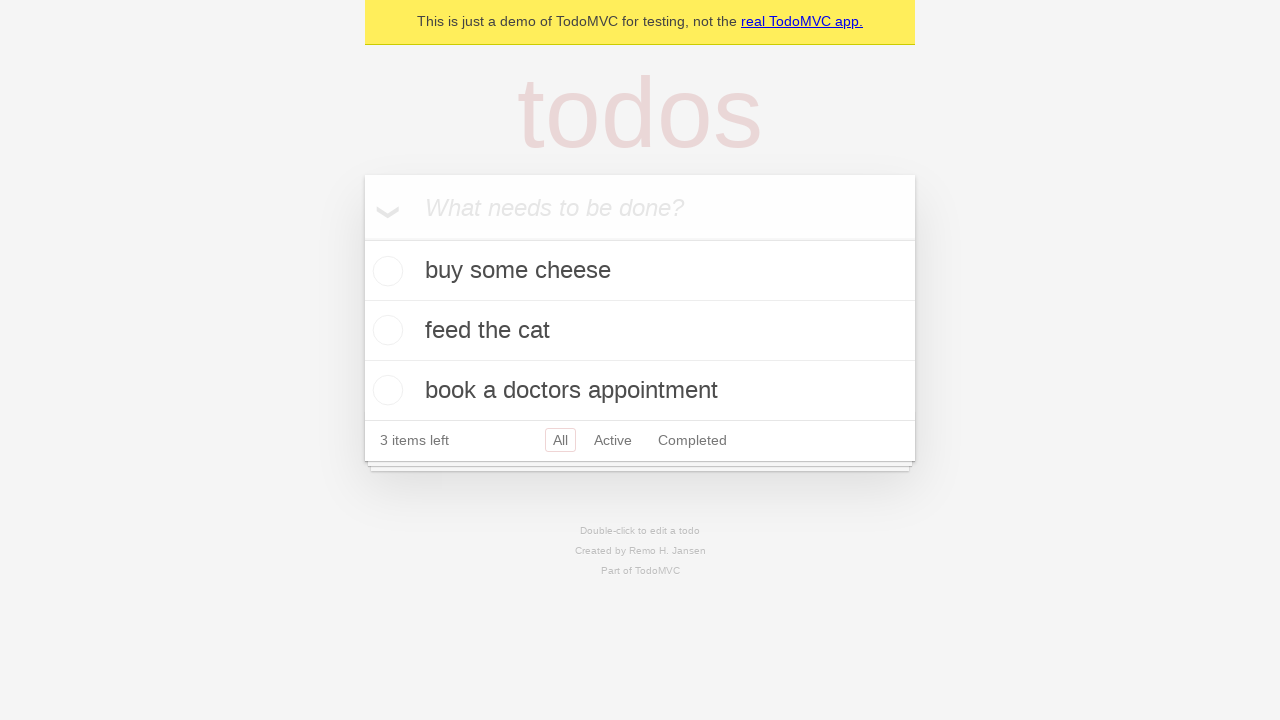

Checked the second todo item 'feed the cat' at (385, 330) on internal:testid=[data-testid="todo-item"s] >> nth=1 >> internal:role=checkbox
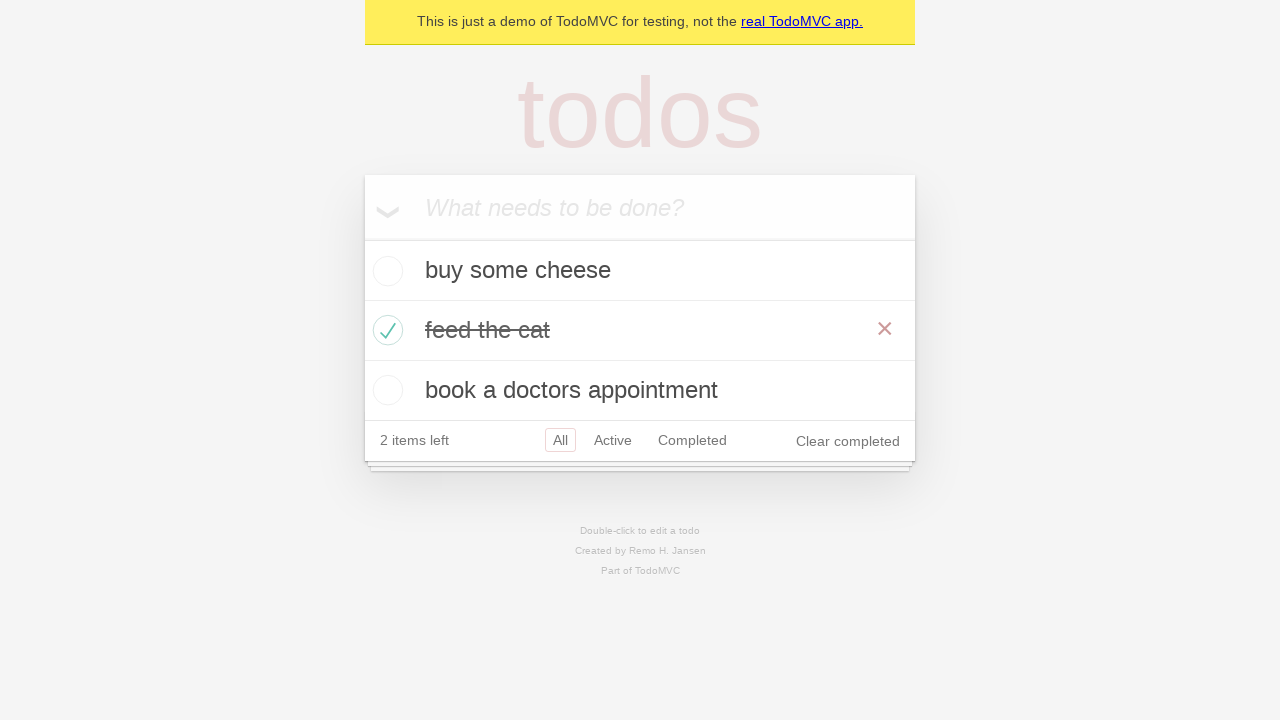

Clicked 'Clear completed' button to remove completed items at (848, 441) on internal:role=button[name="Clear completed"i]
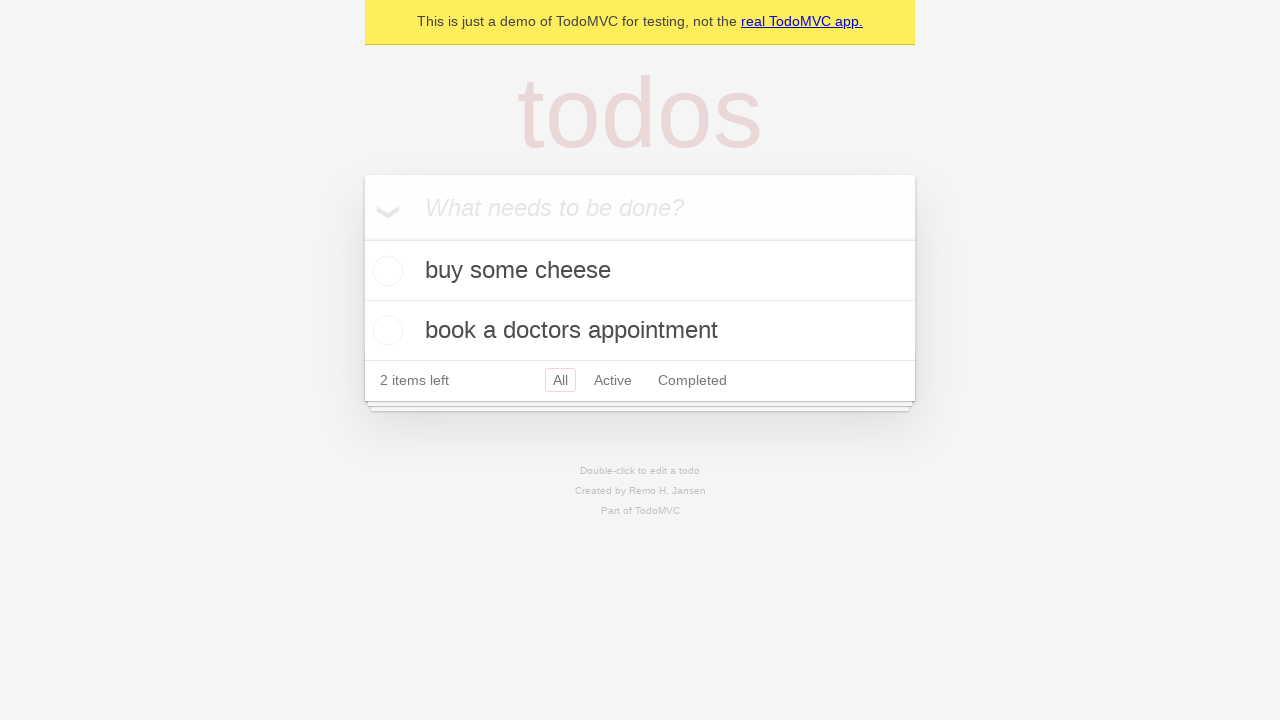

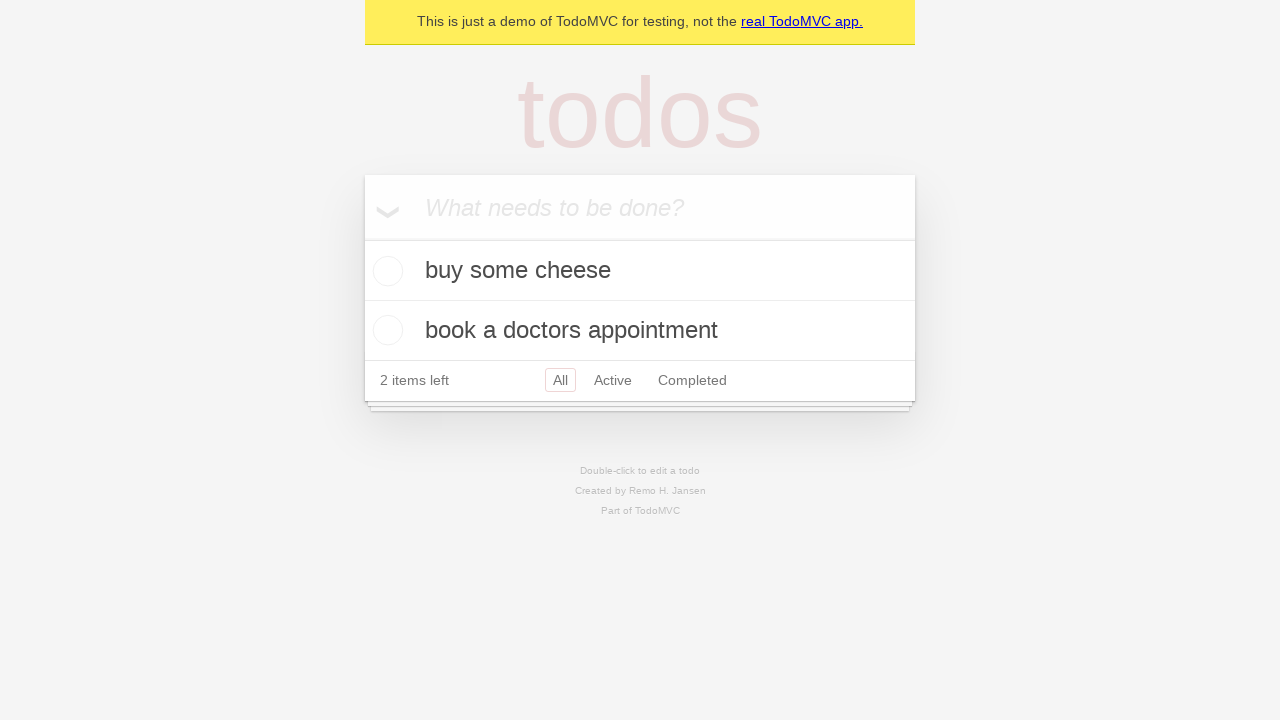